Verifies the Reservation button is present and has the correct text.

Starting URL: https://nailspaas.com/

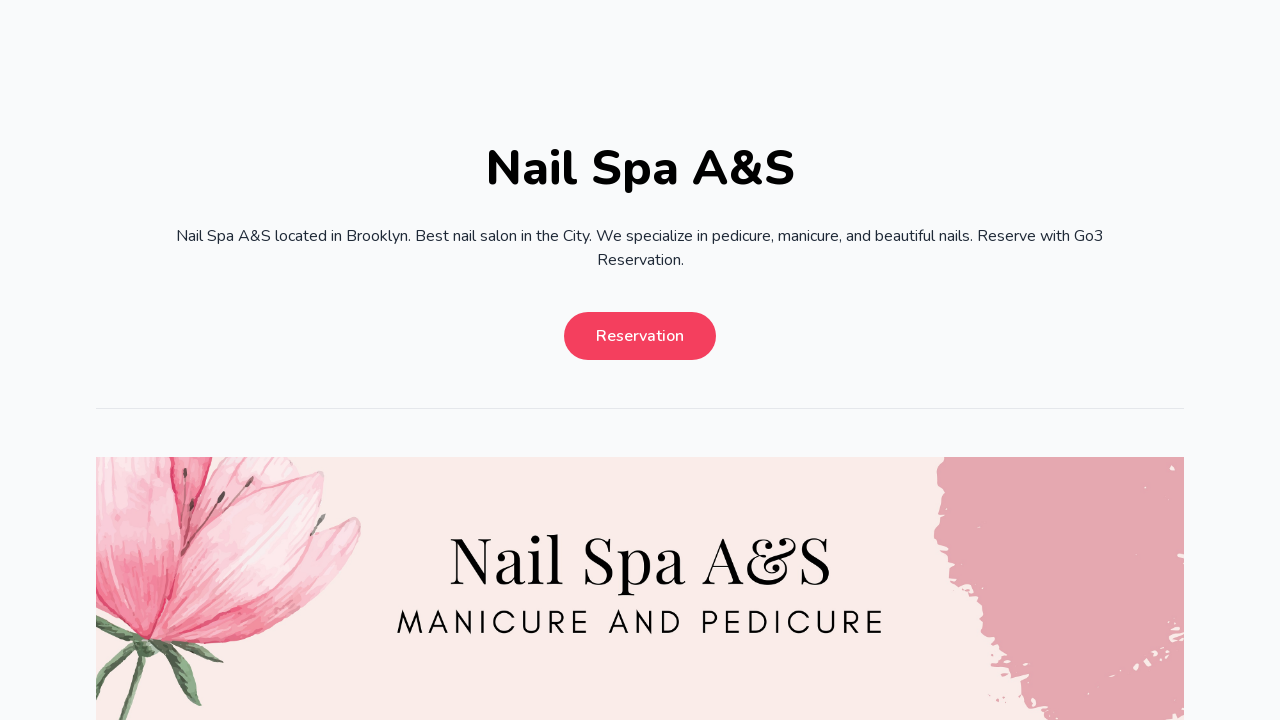

Waited for Reservation button to be visible
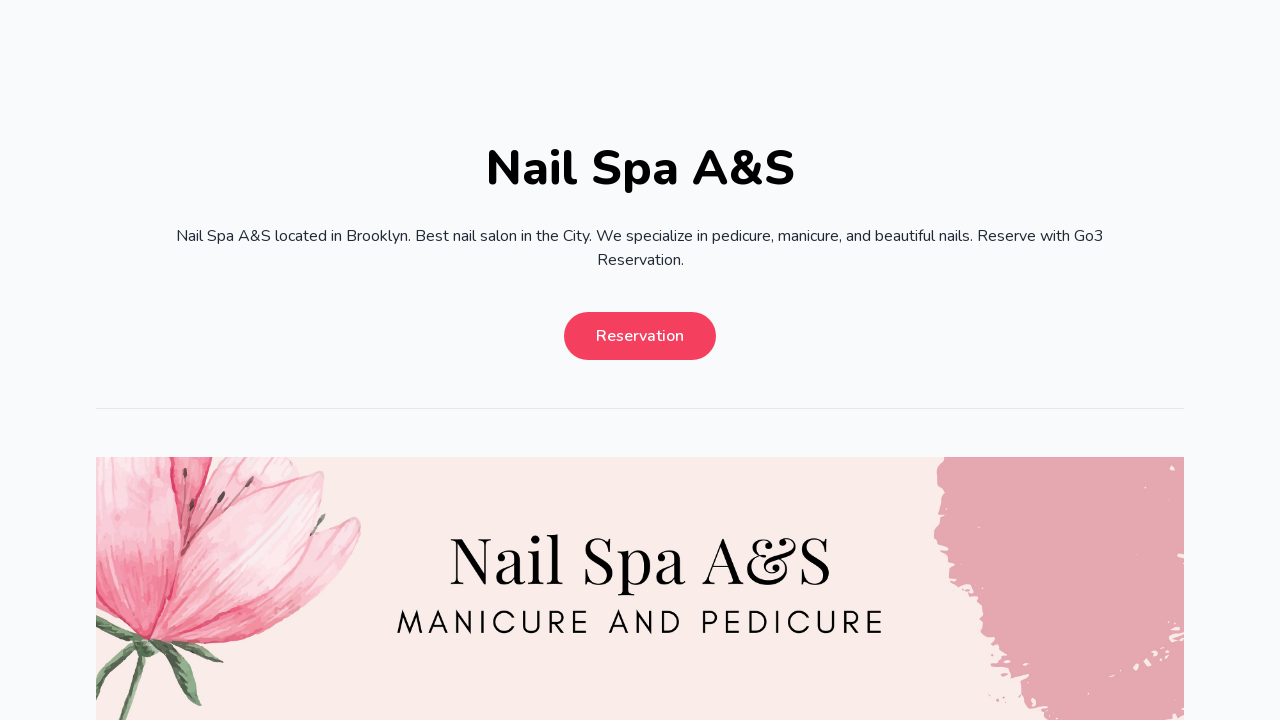

Located the Reservation button element
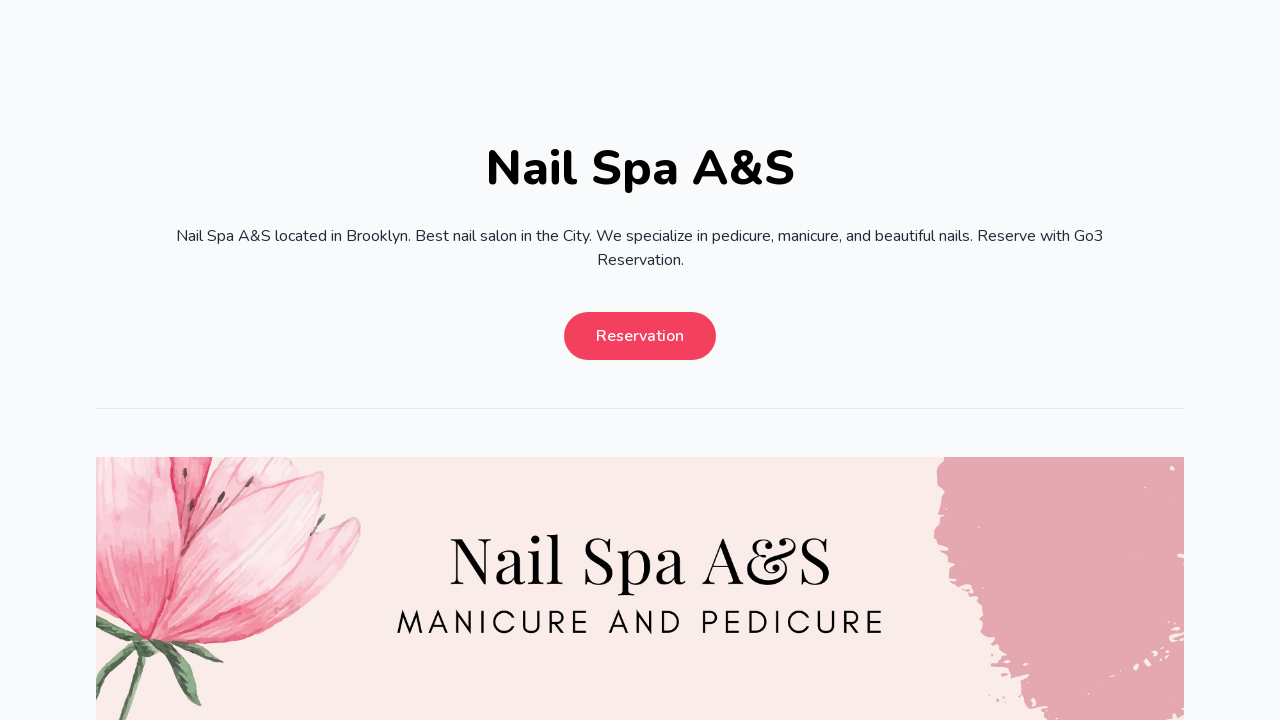

Verified Reservation button has correct text
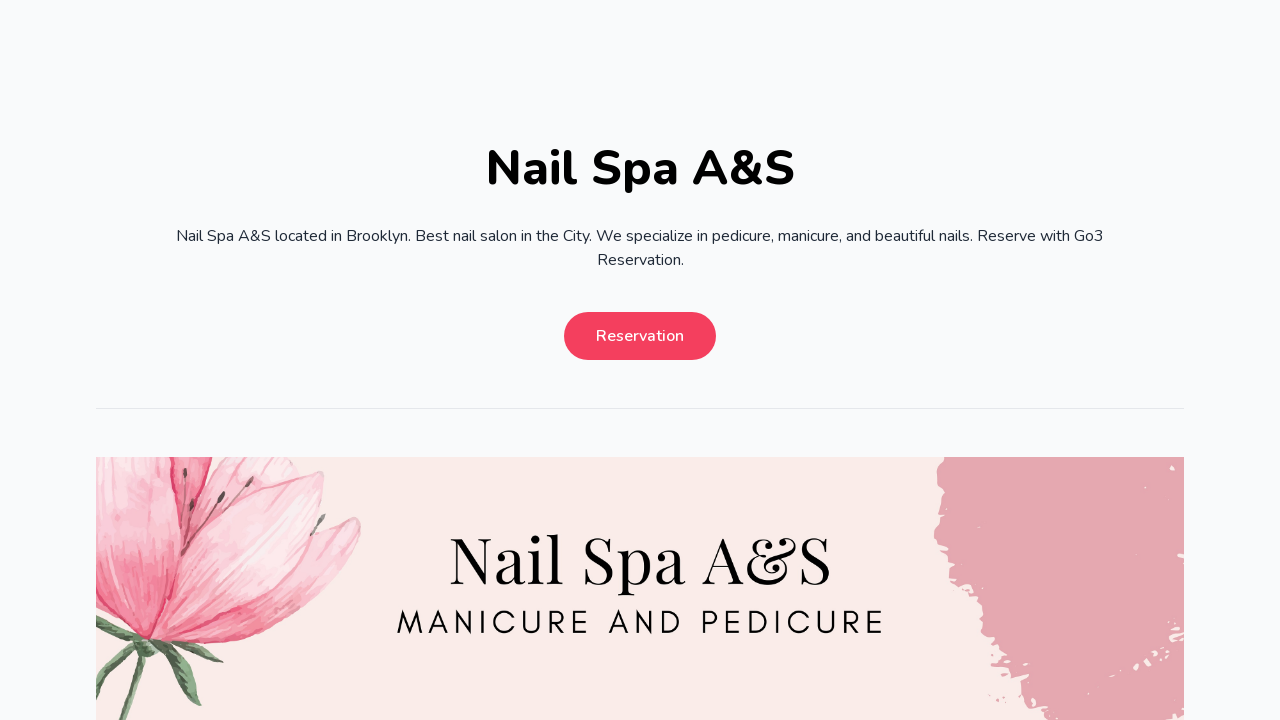

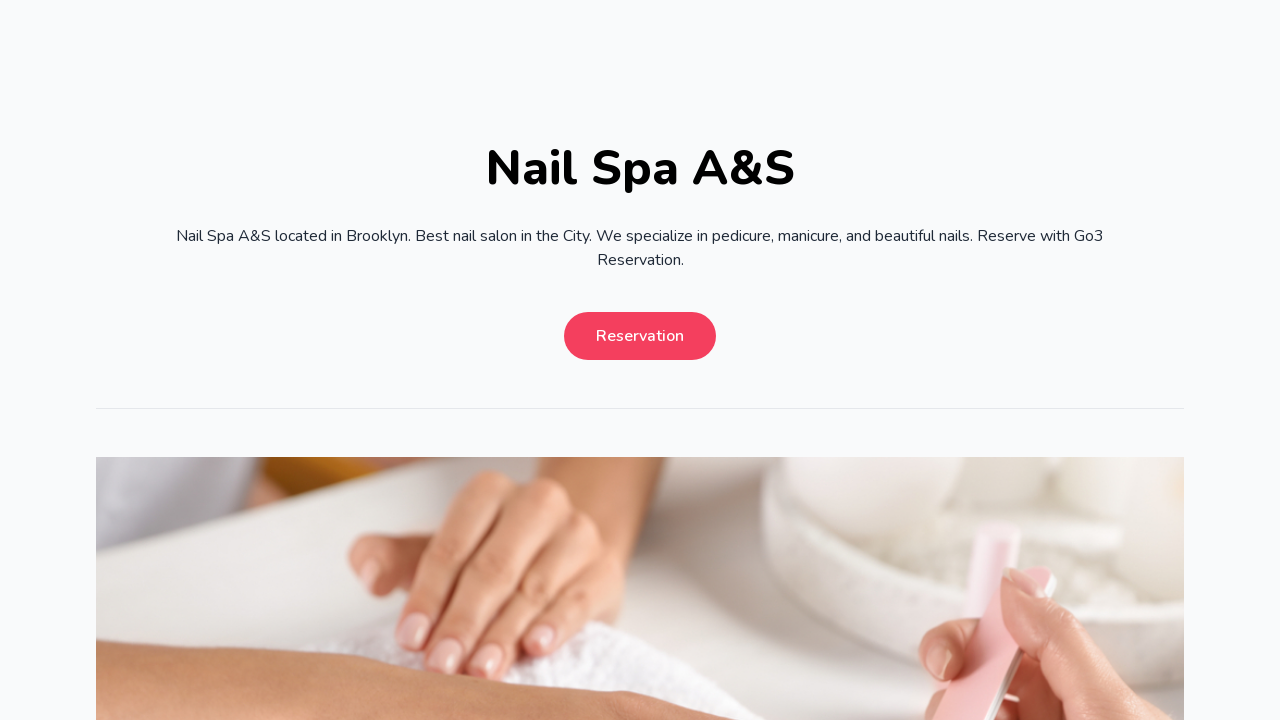